Tests dynamic element addition and removal by clicking the "Add Element" button 10 times to create delete buttons, then clicking all delete buttons to remove them, and verifying they are all removed

Starting URL: http://the-internet.herokuapp.com/add_remove_elements/

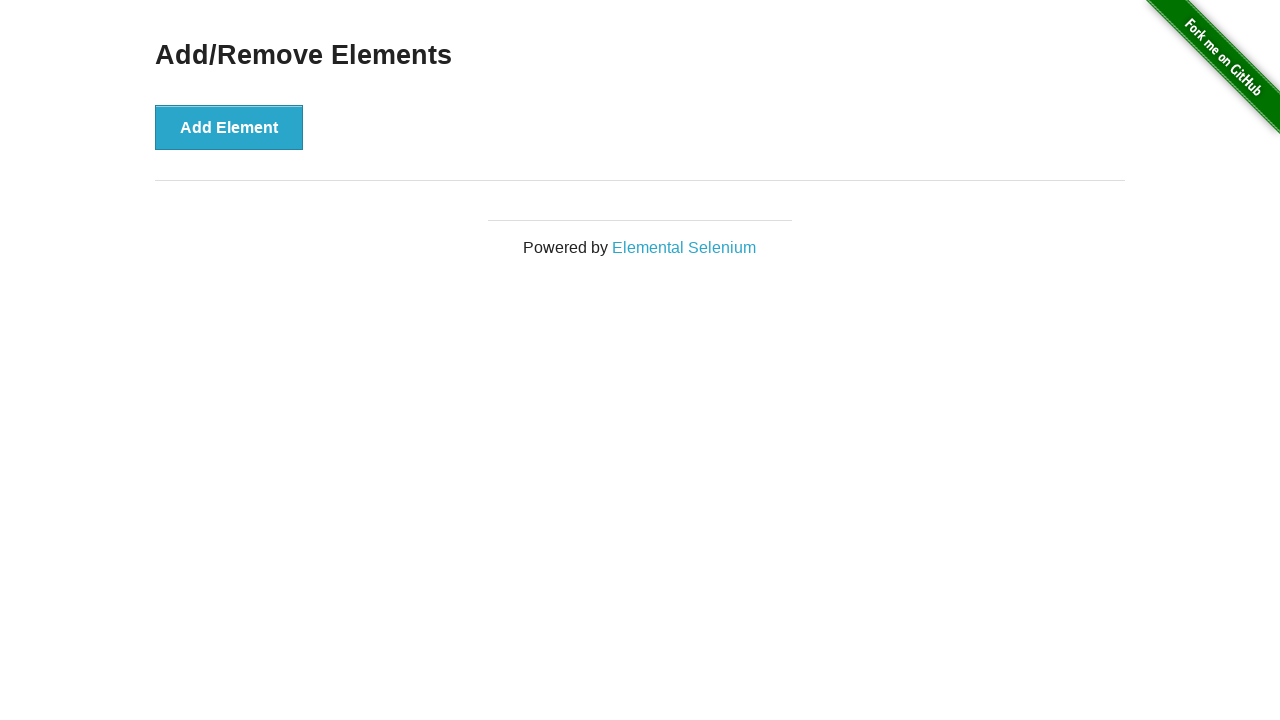

Waited for 'Add/Remove Elements' page title to be visible
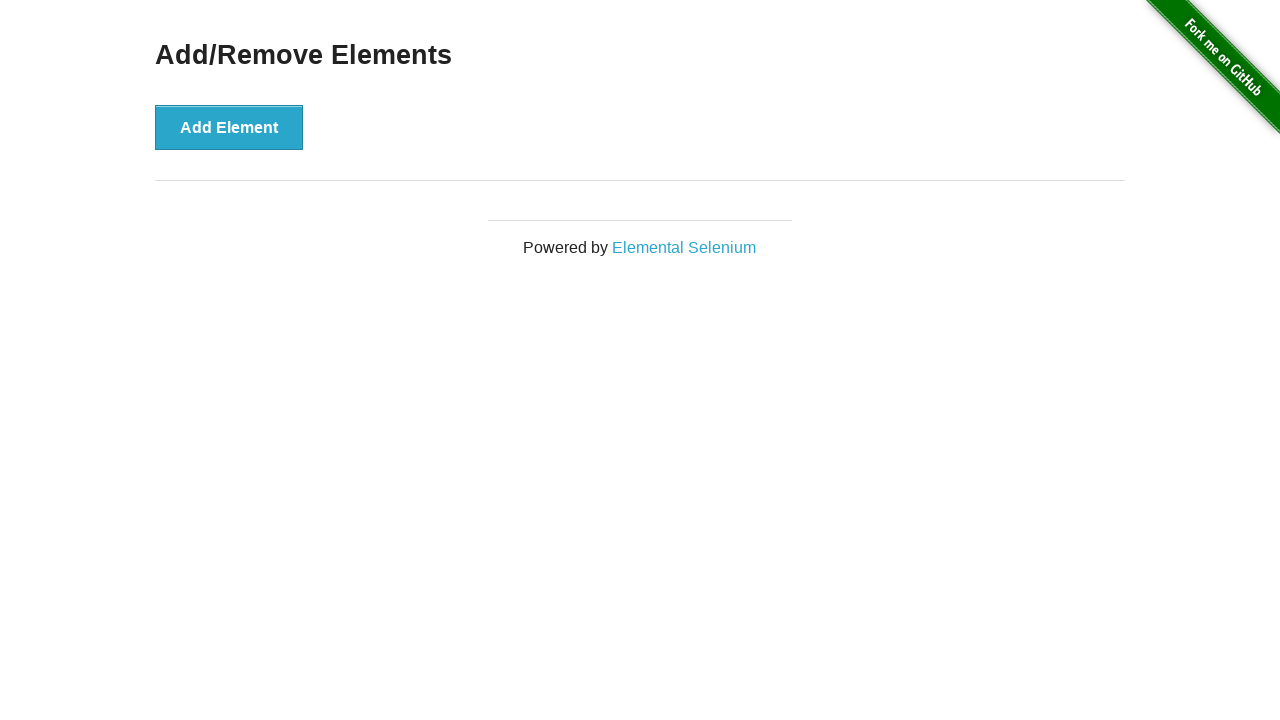

Located the Add Element button
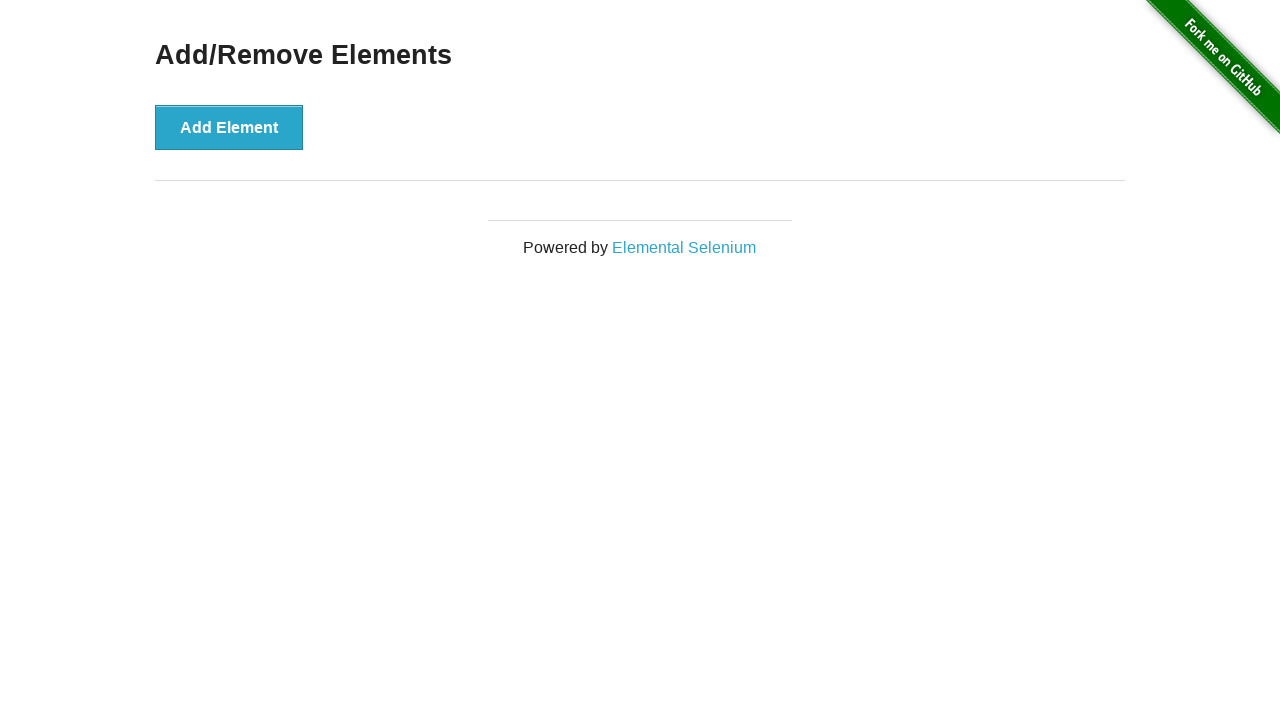

Clicked Add Element button (click 1/10) at (229, 127) on button[onclick='addElement()']
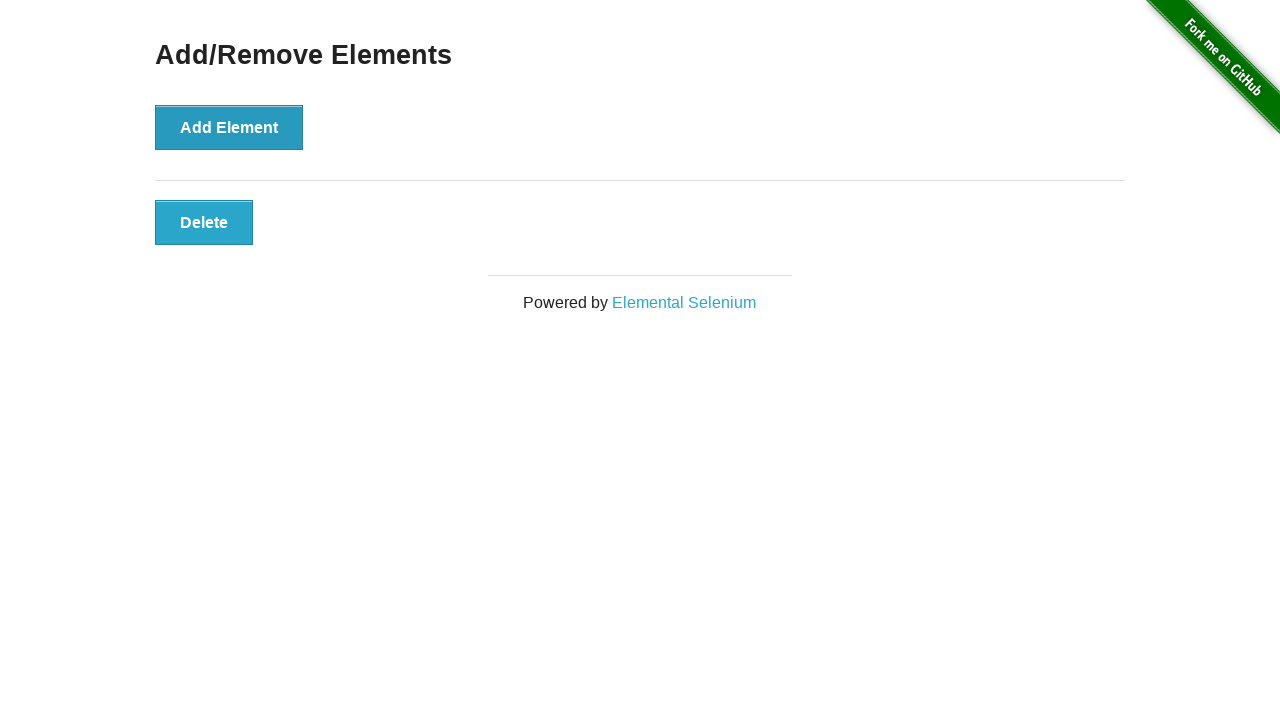

Clicked Add Element button (click 2/10) at (229, 127) on button[onclick='addElement()']
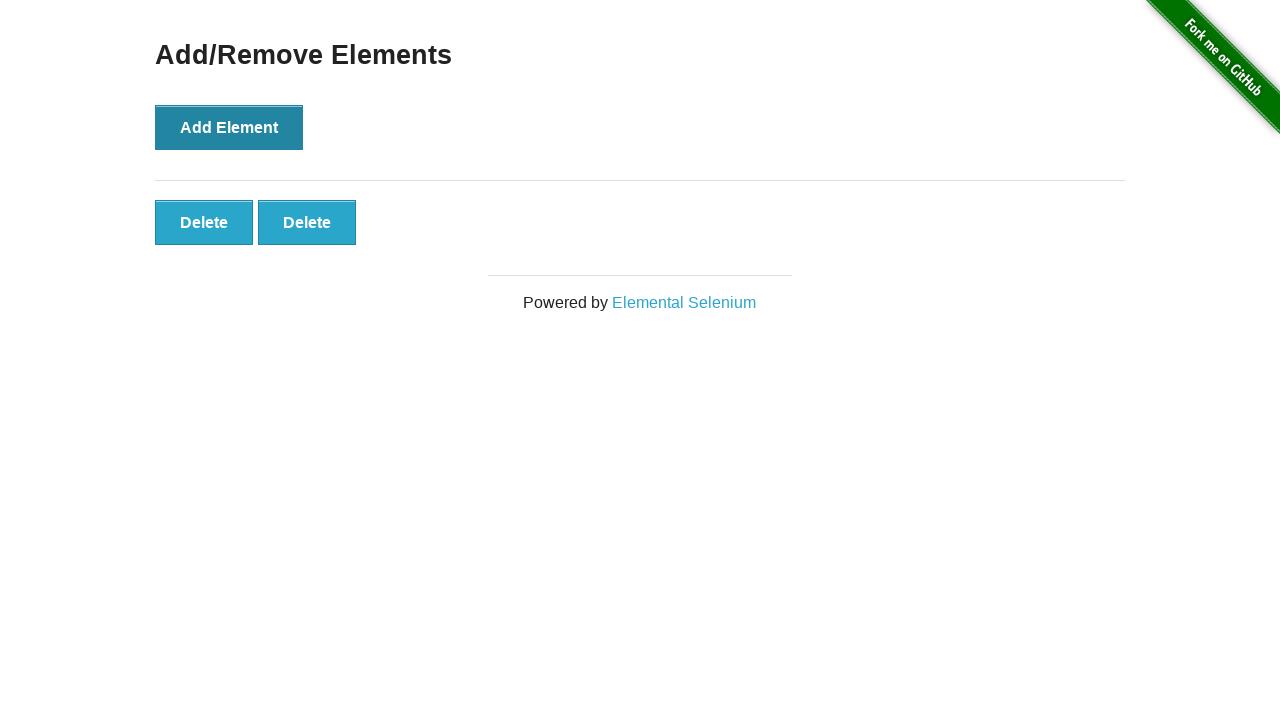

Clicked Add Element button (click 3/10) at (229, 127) on button[onclick='addElement()']
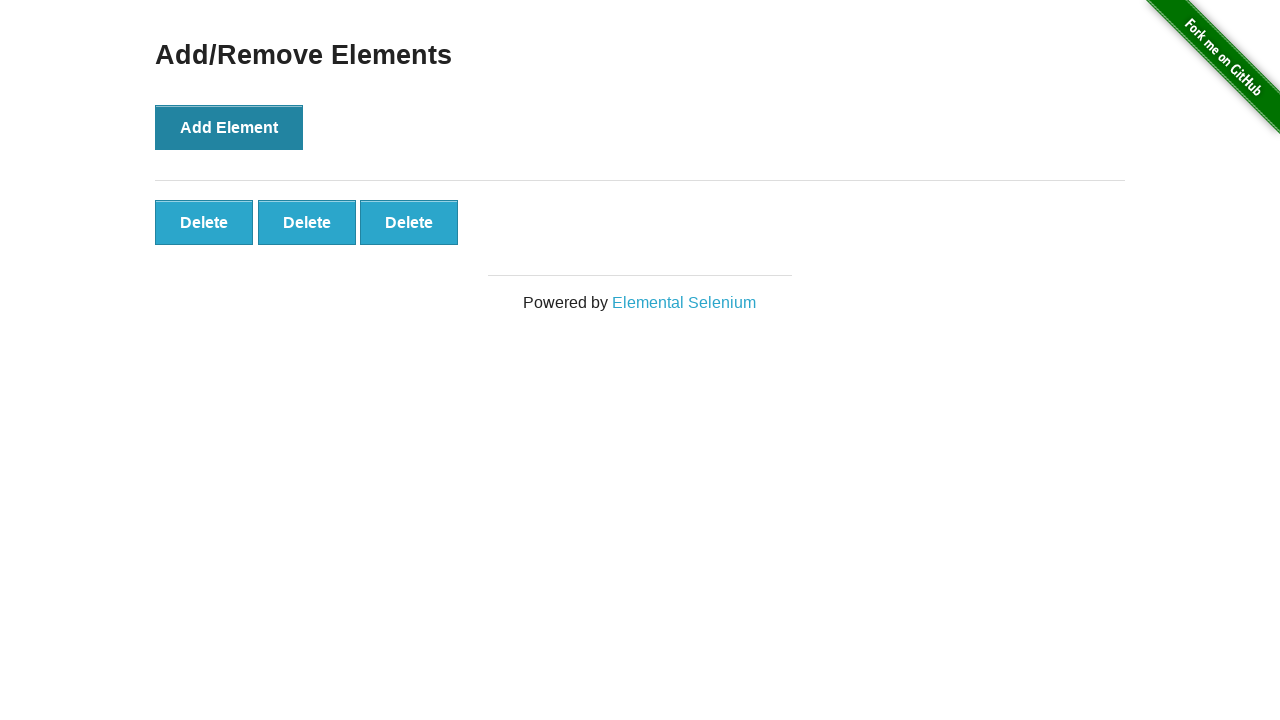

Clicked Add Element button (click 4/10) at (229, 127) on button[onclick='addElement()']
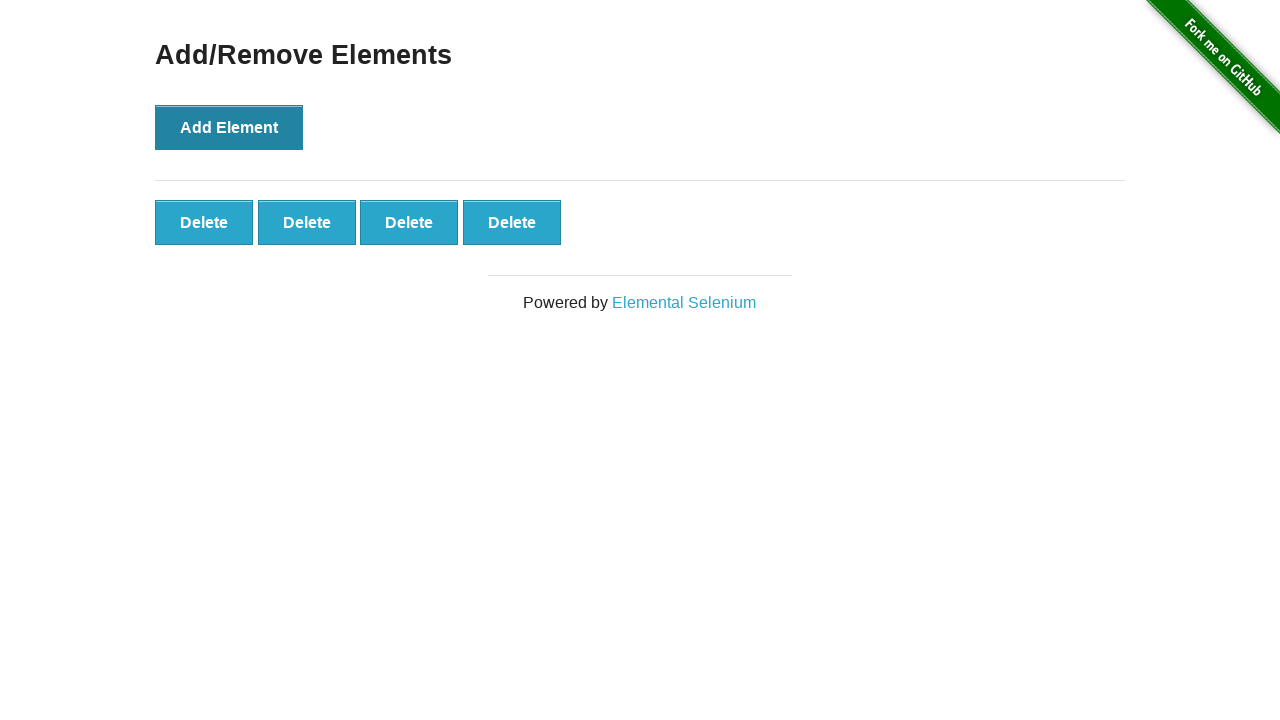

Clicked Add Element button (click 5/10) at (229, 127) on button[onclick='addElement()']
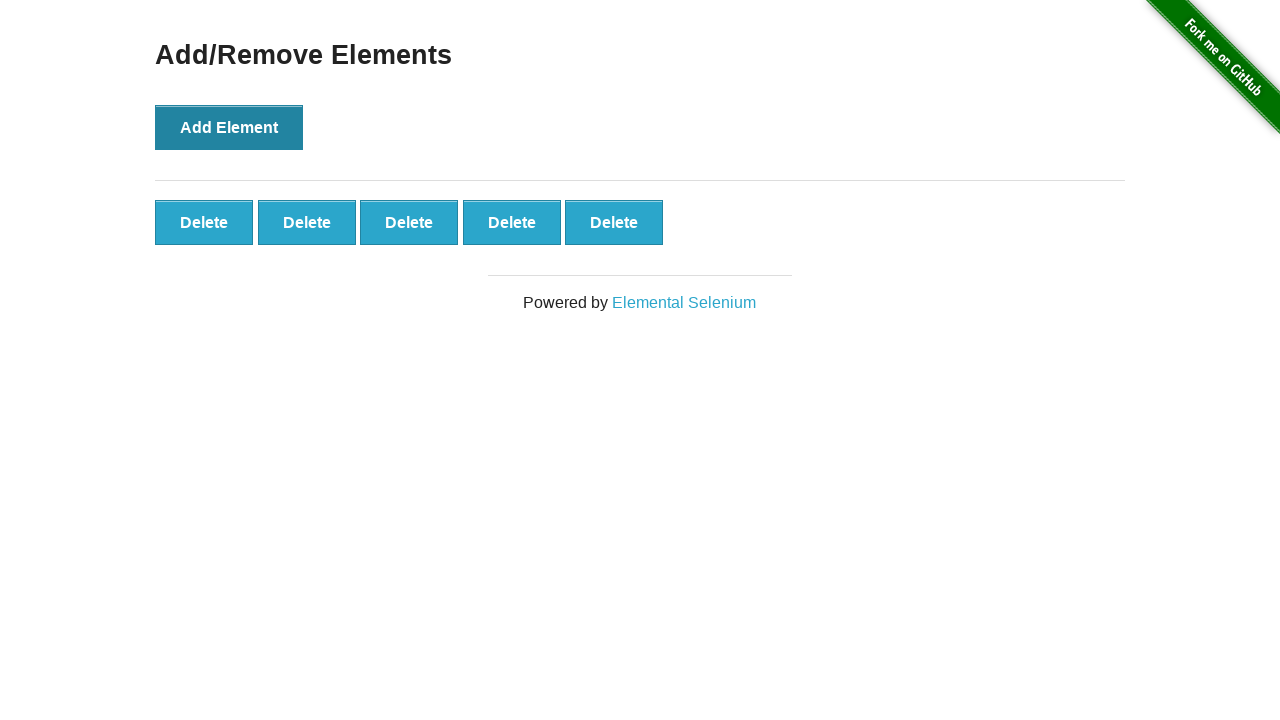

Clicked Add Element button (click 6/10) at (229, 127) on button[onclick='addElement()']
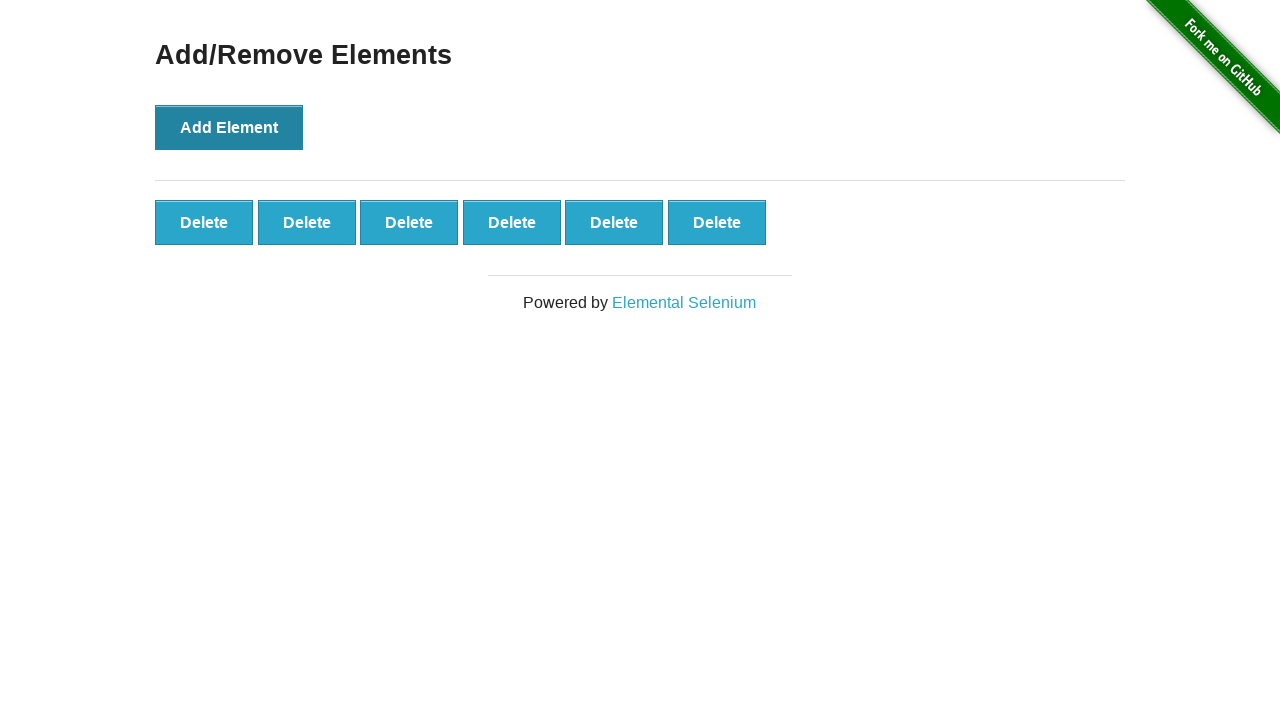

Clicked Add Element button (click 7/10) at (229, 127) on button[onclick='addElement()']
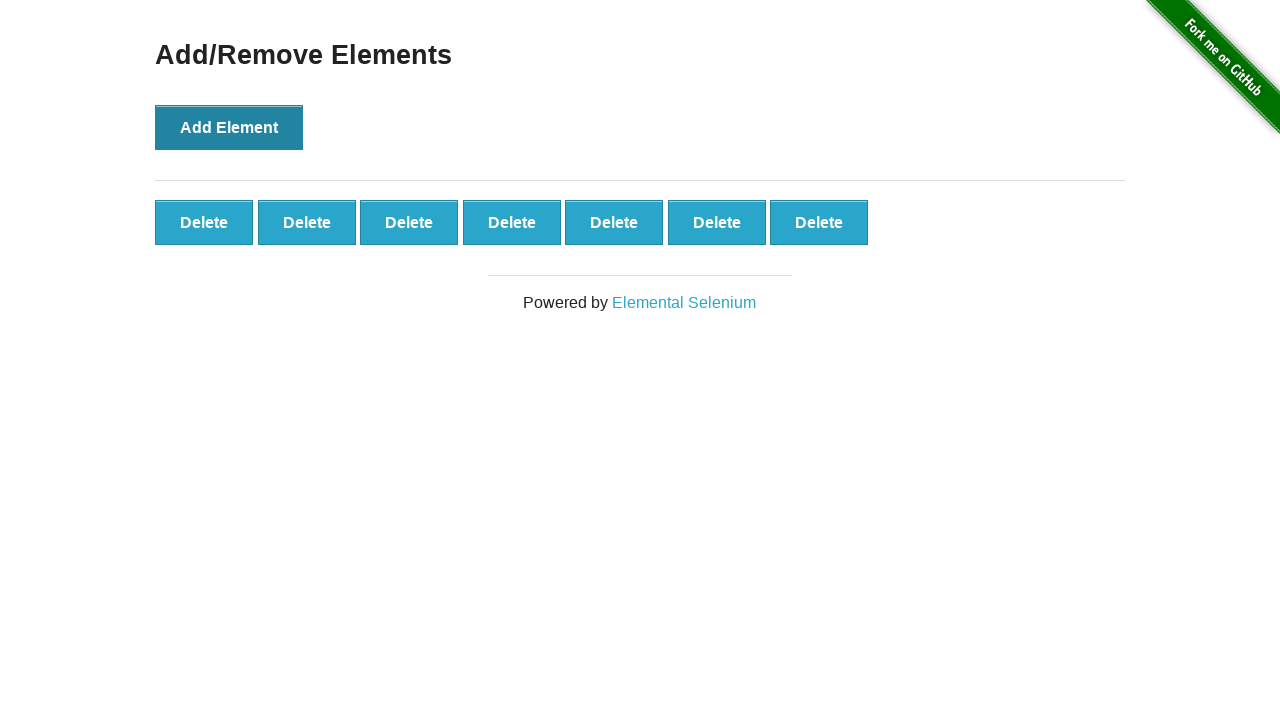

Clicked Add Element button (click 8/10) at (229, 127) on button[onclick='addElement()']
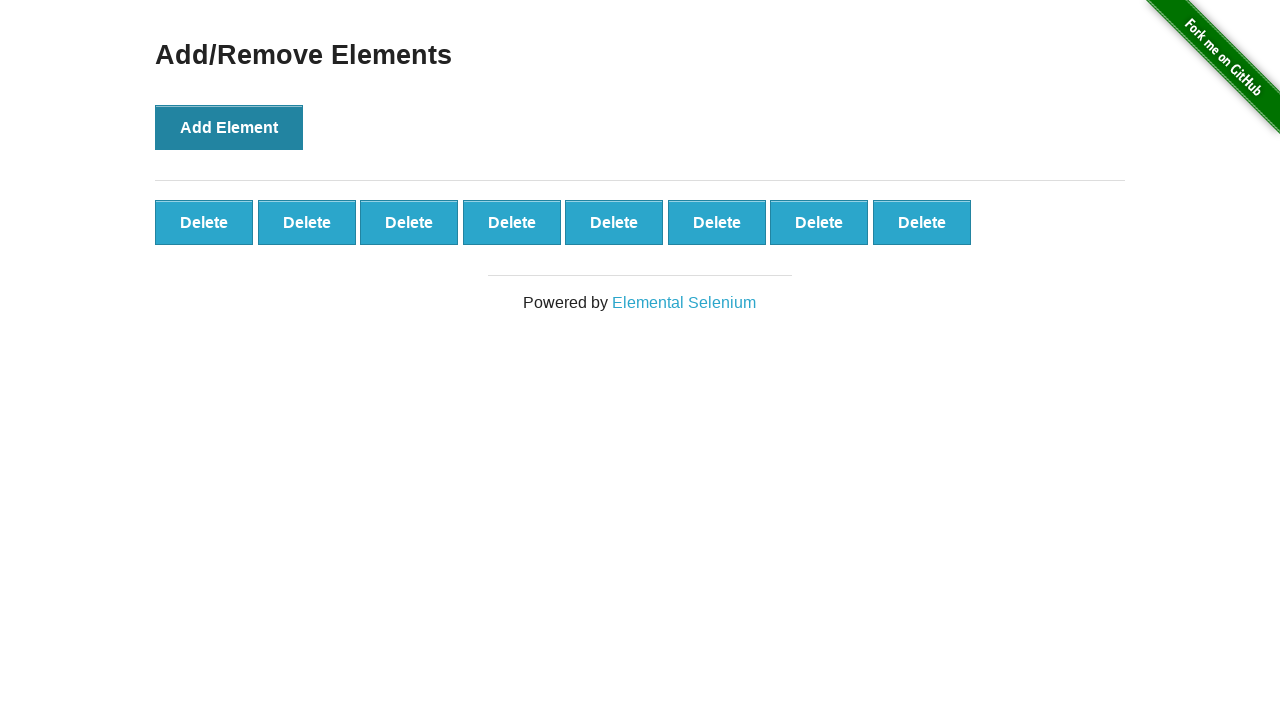

Clicked Add Element button (click 9/10) at (229, 127) on button[onclick='addElement()']
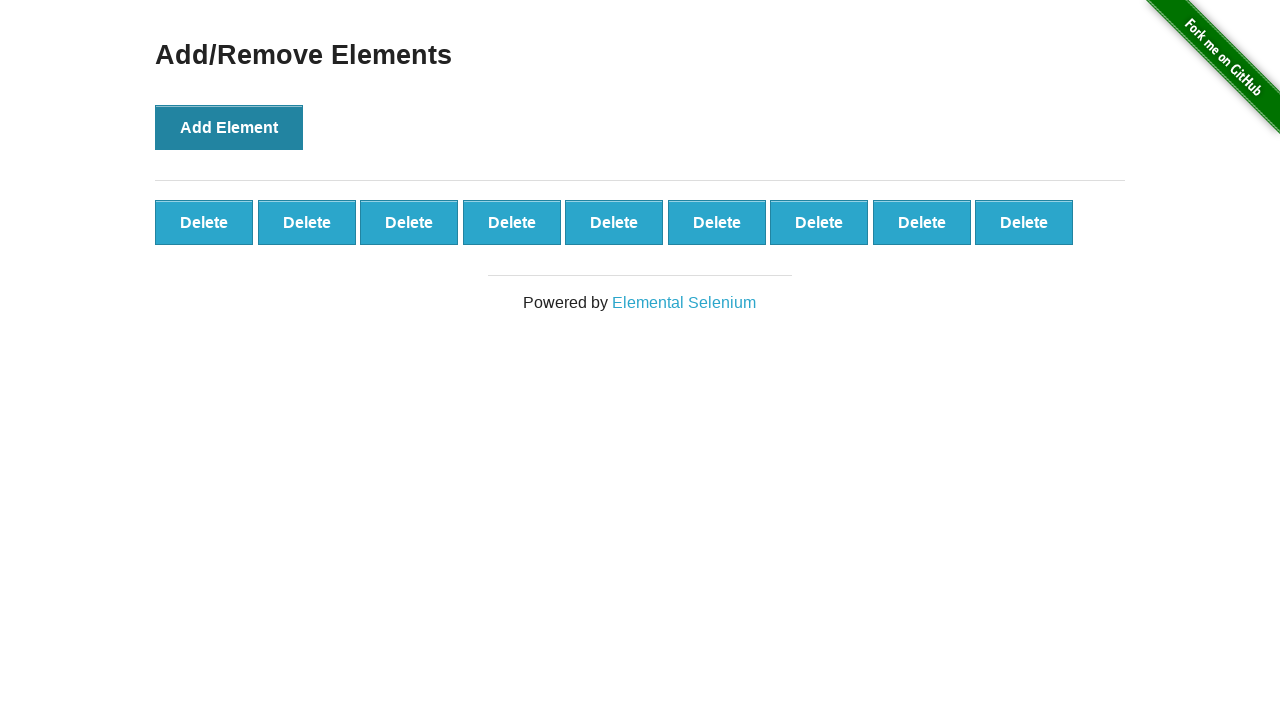

Clicked Add Element button (click 10/10) at (229, 127) on button[onclick='addElement()']
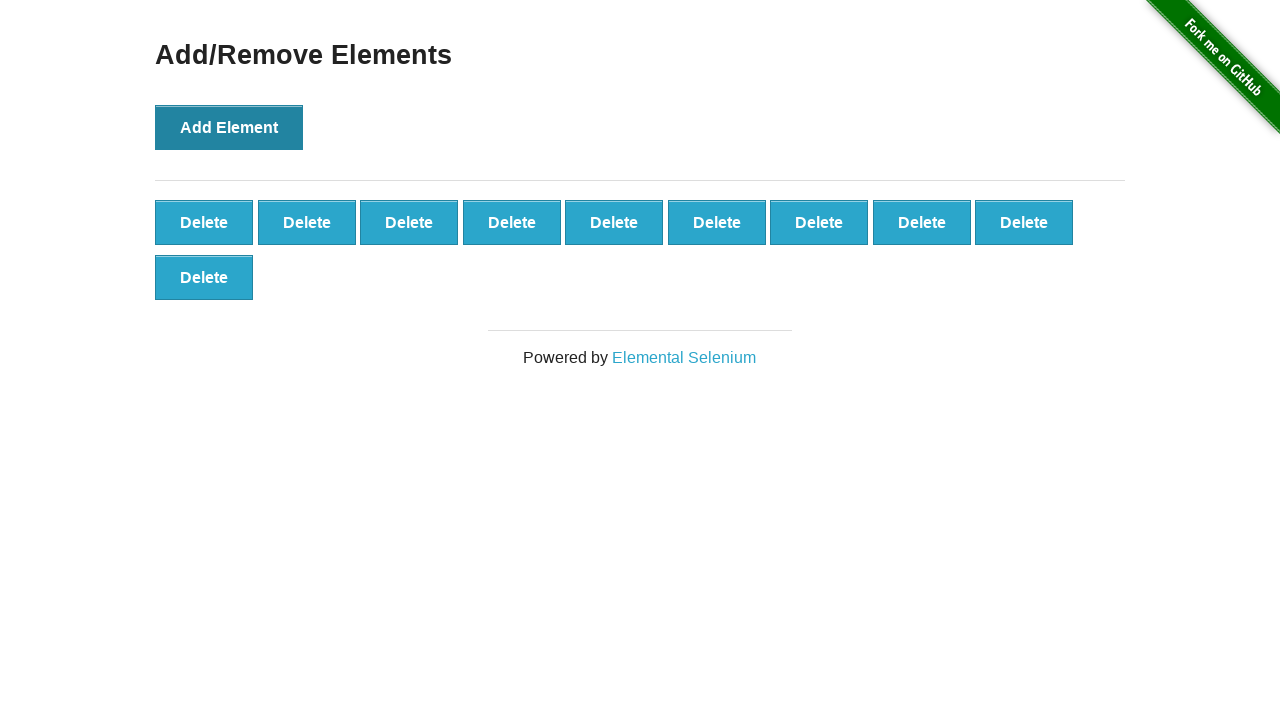

Found 10 delete buttons to remove
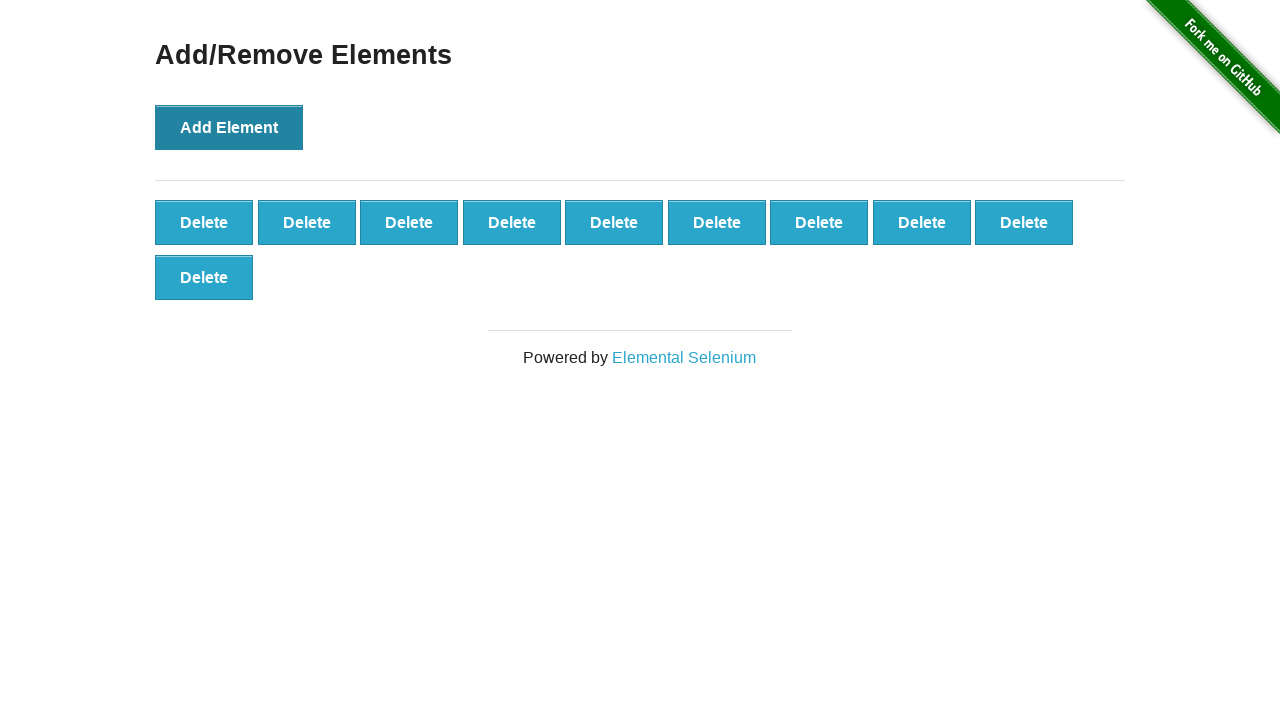

Clicked delete button (removed 1/10) at (204, 222) on button[onclick='deleteElement()'] >> nth=0
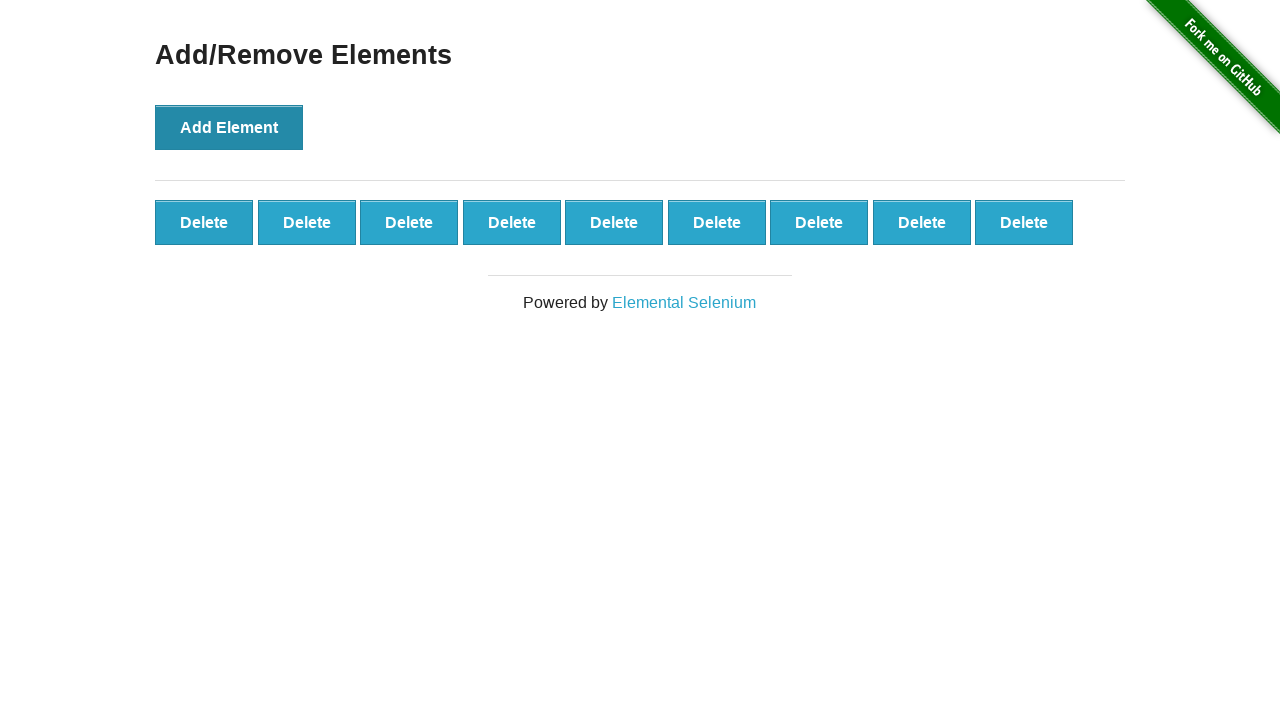

Clicked delete button (removed 2/10) at (204, 222) on button[onclick='deleteElement()'] >> nth=0
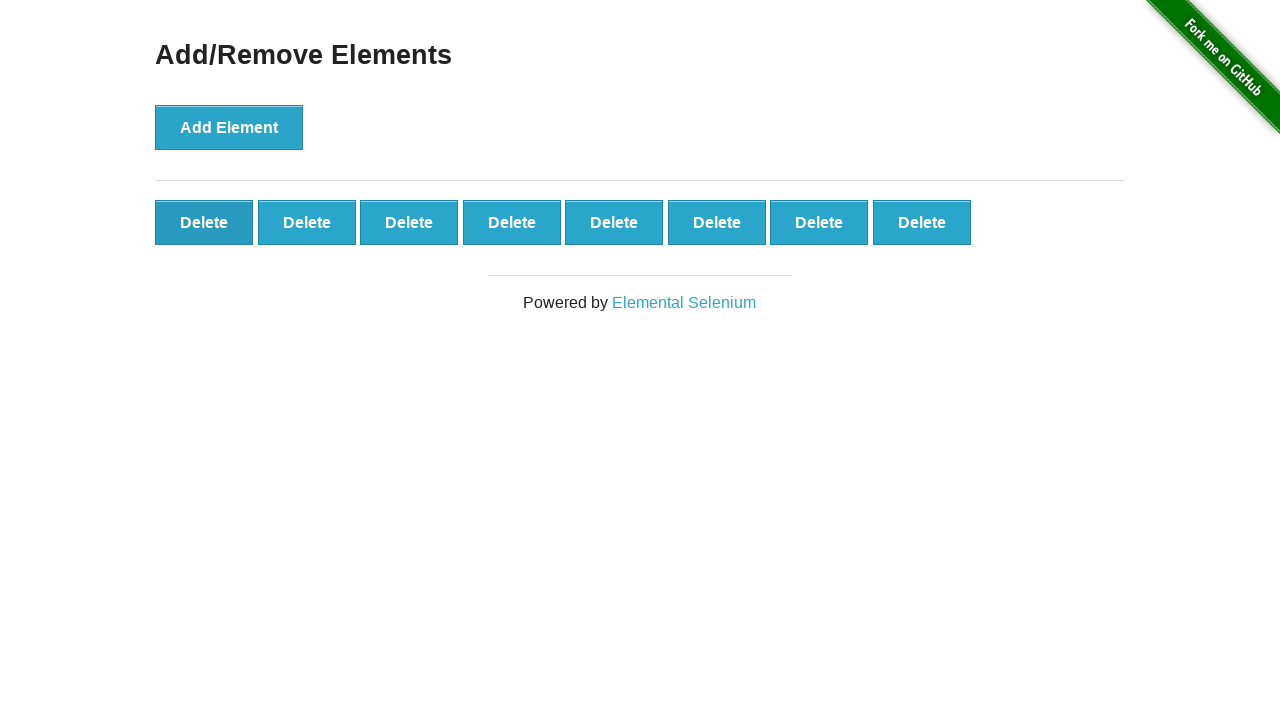

Clicked delete button (removed 3/10) at (204, 222) on button[onclick='deleteElement()'] >> nth=0
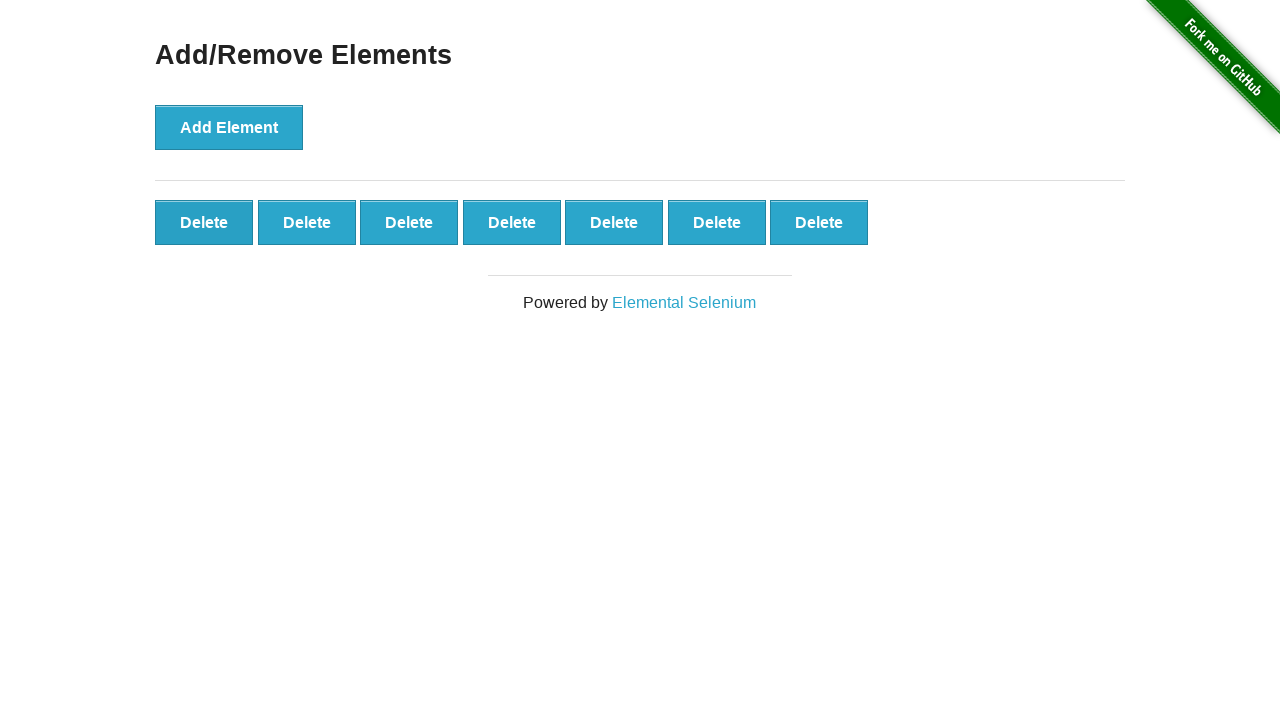

Clicked delete button (removed 4/10) at (204, 222) on button[onclick='deleteElement()'] >> nth=0
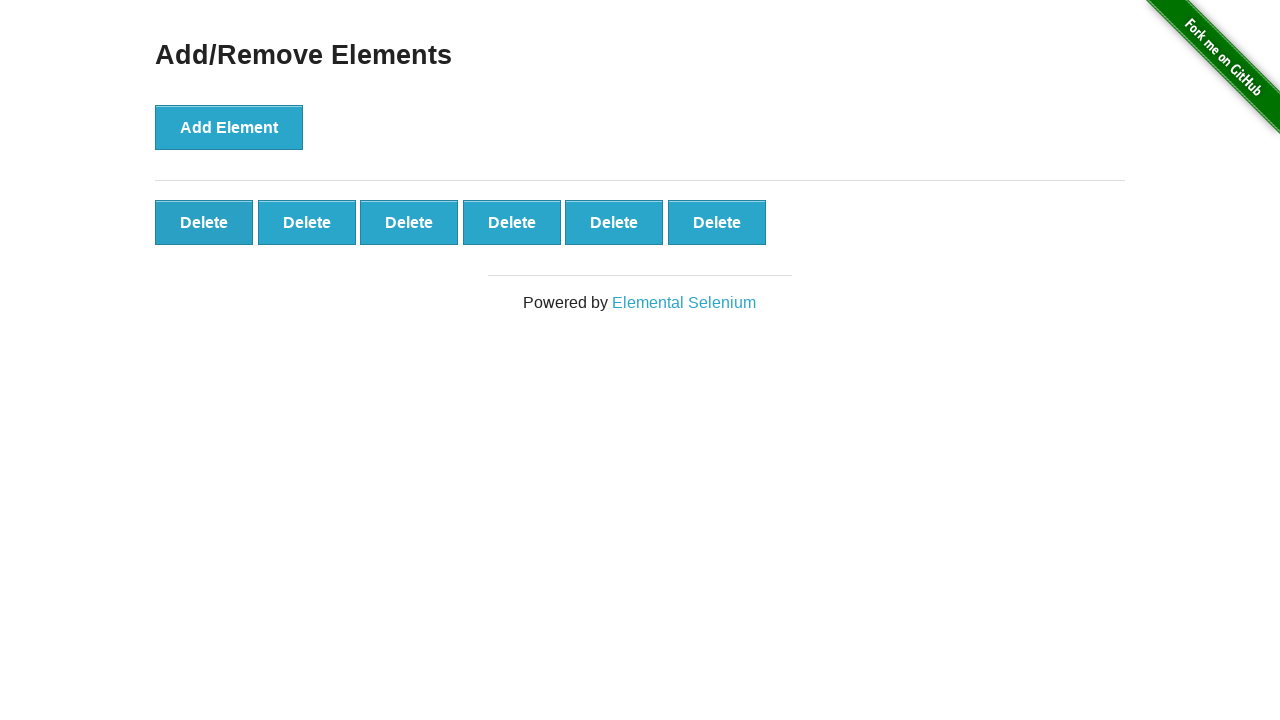

Clicked delete button (removed 5/10) at (204, 222) on button[onclick='deleteElement()'] >> nth=0
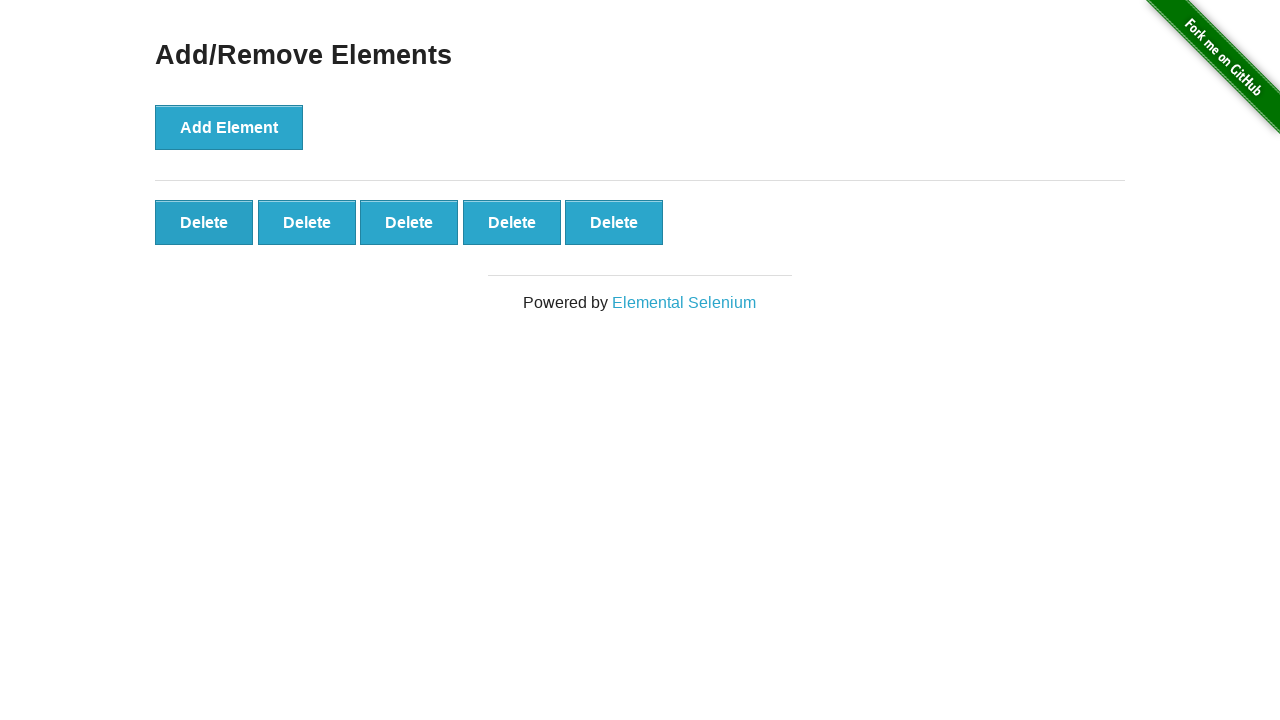

Clicked delete button (removed 6/10) at (204, 222) on button[onclick='deleteElement()'] >> nth=0
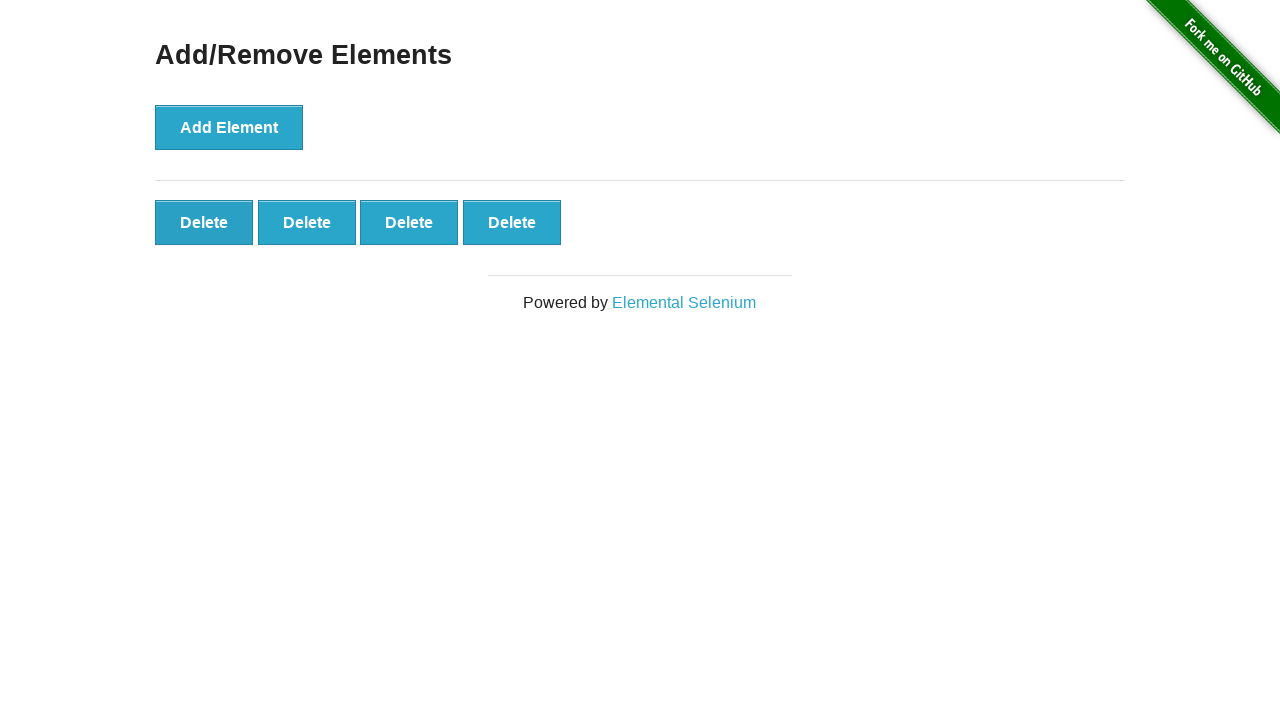

Clicked delete button (removed 7/10) at (204, 222) on button[onclick='deleteElement()'] >> nth=0
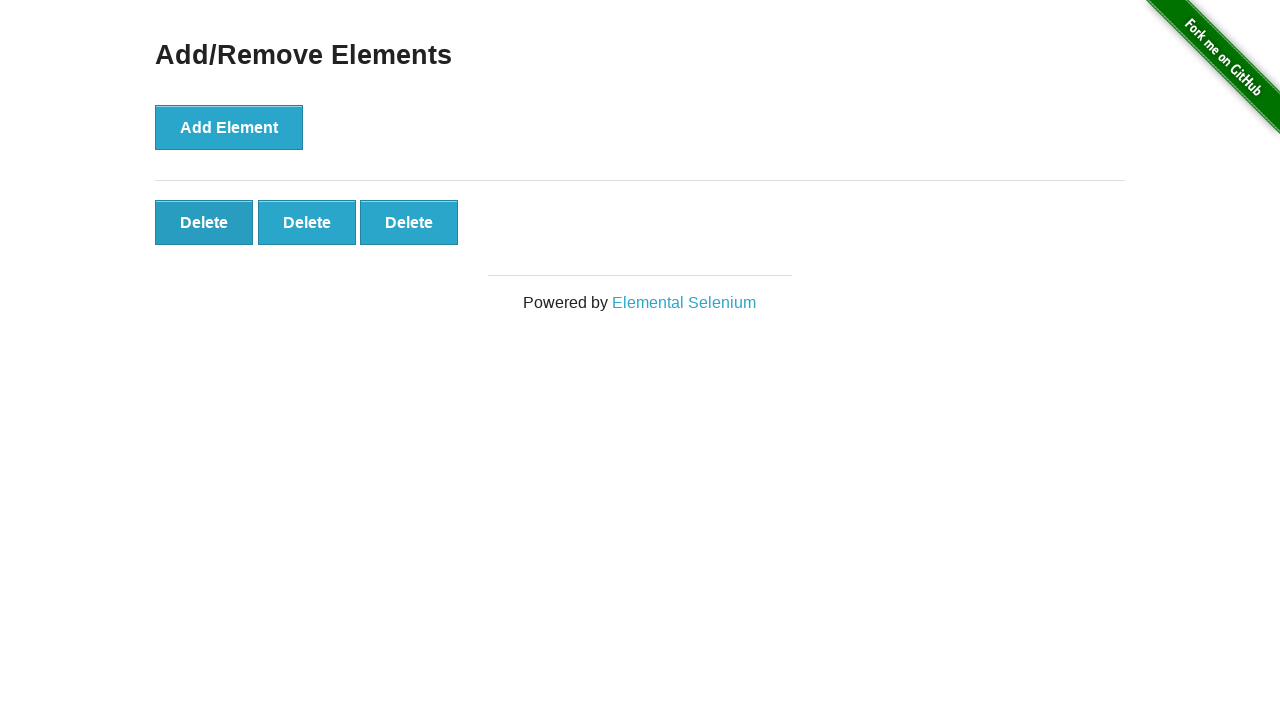

Clicked delete button (removed 8/10) at (204, 222) on button[onclick='deleteElement()'] >> nth=0
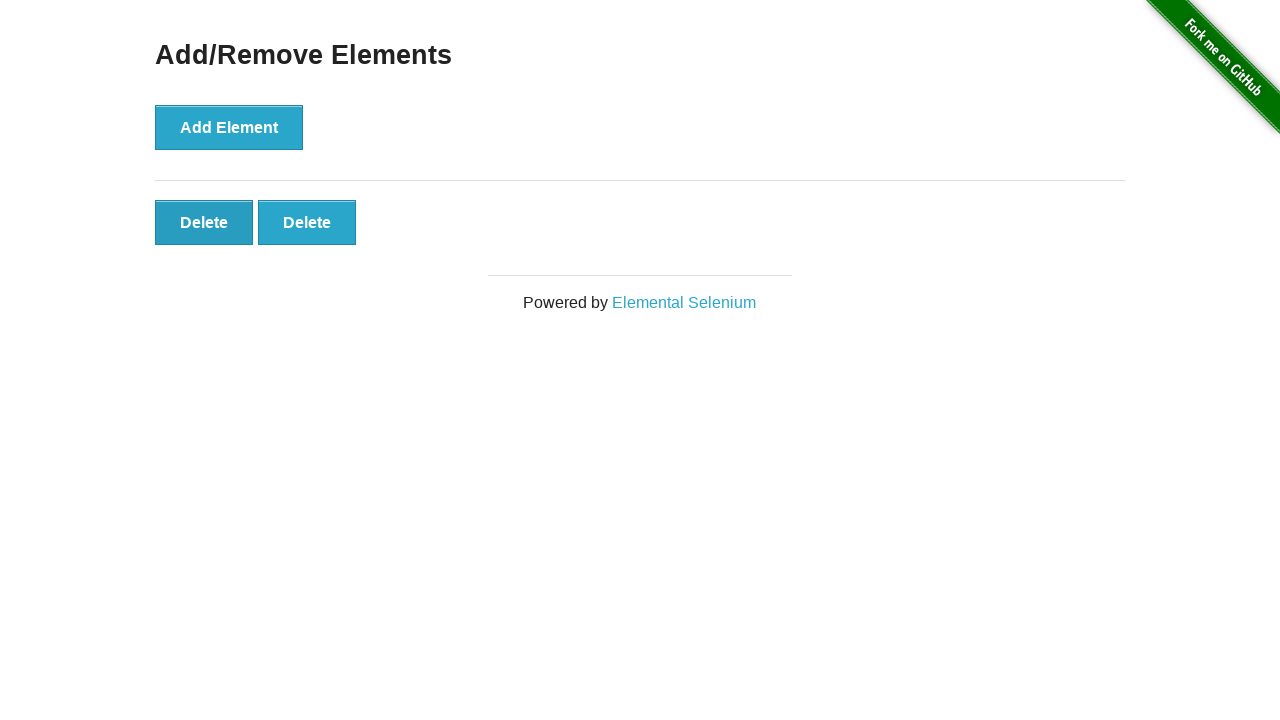

Clicked delete button (removed 9/10) at (204, 222) on button[onclick='deleteElement()'] >> nth=0
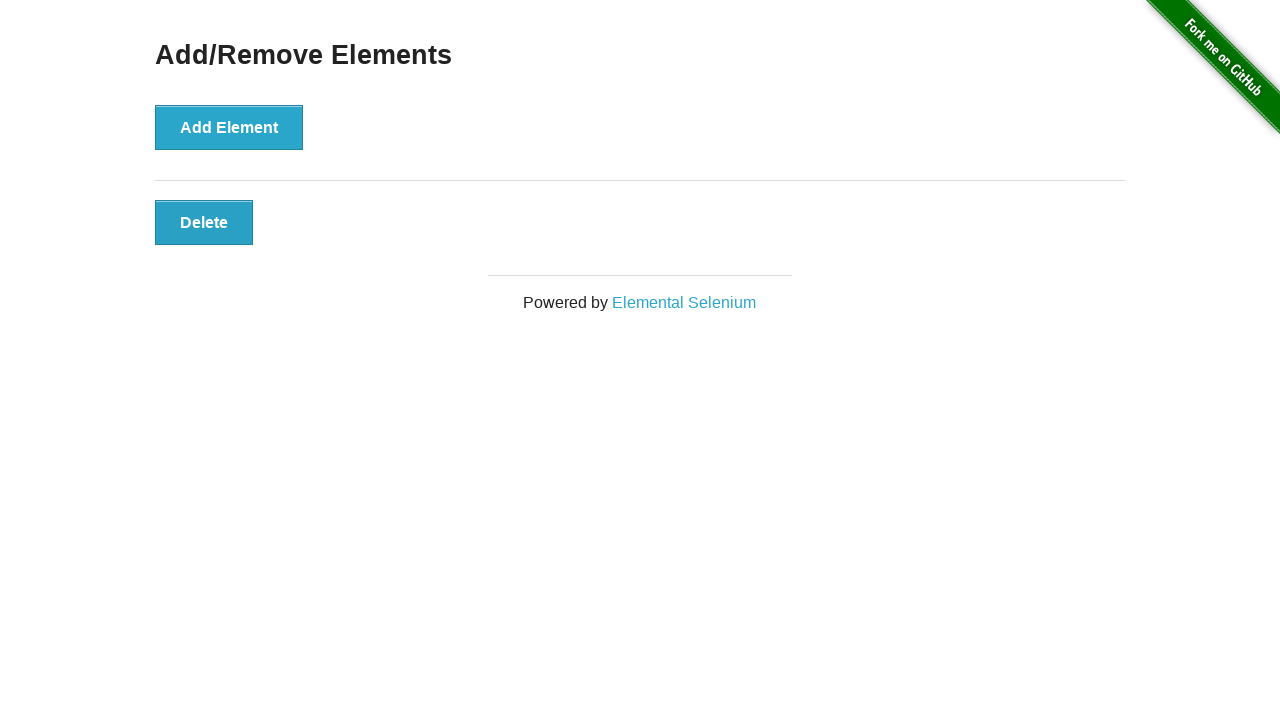

Clicked delete button (removed 10/10) at (204, 222) on button[onclick='deleteElement()'] >> nth=0
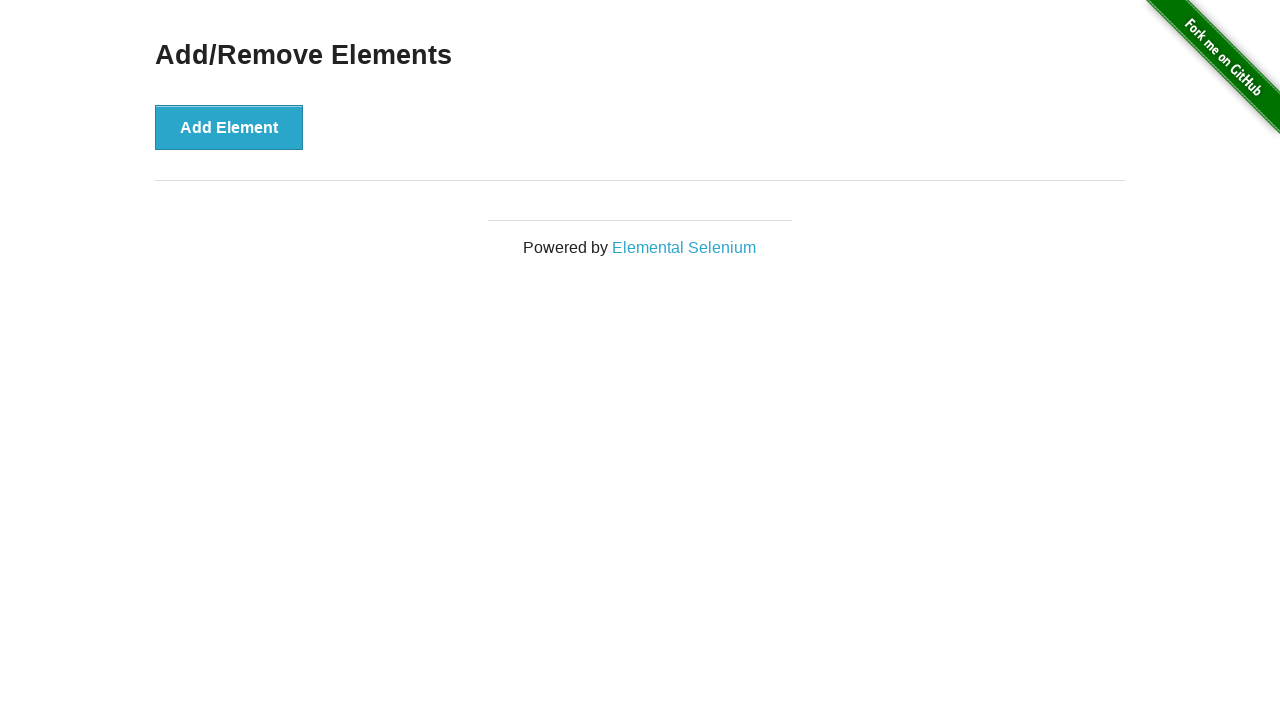

Verified all delete buttons have been removed
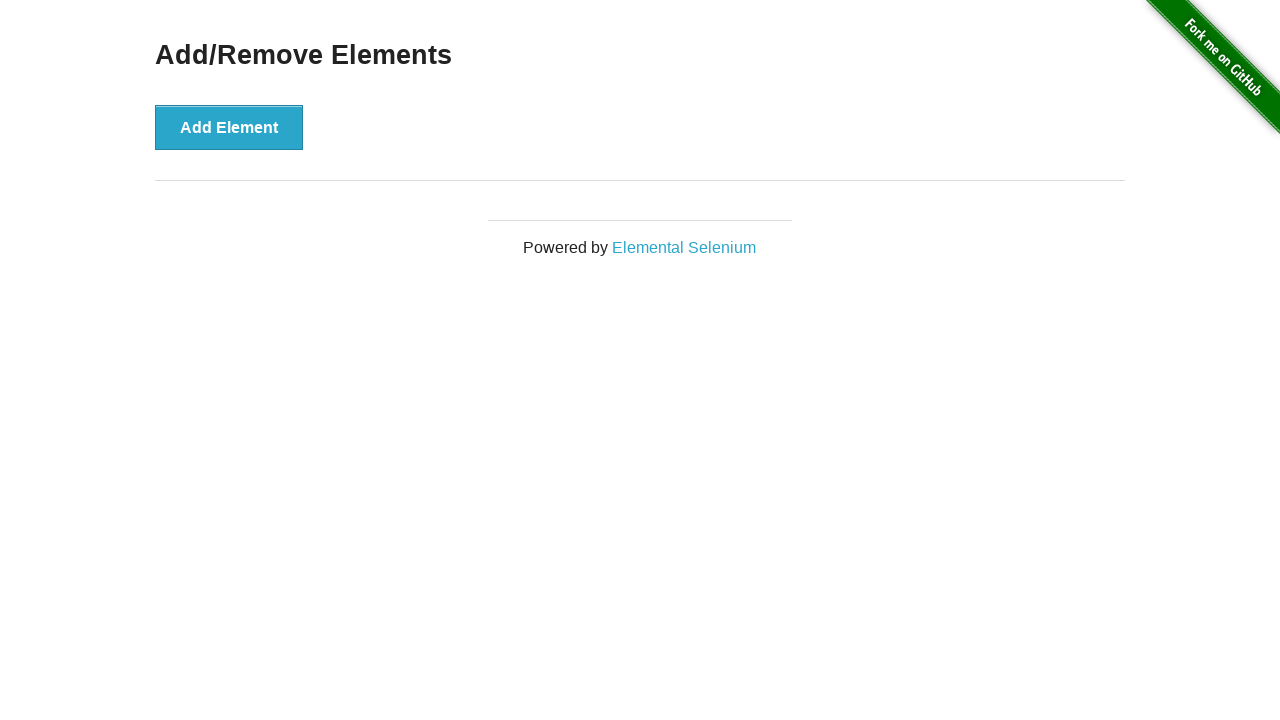

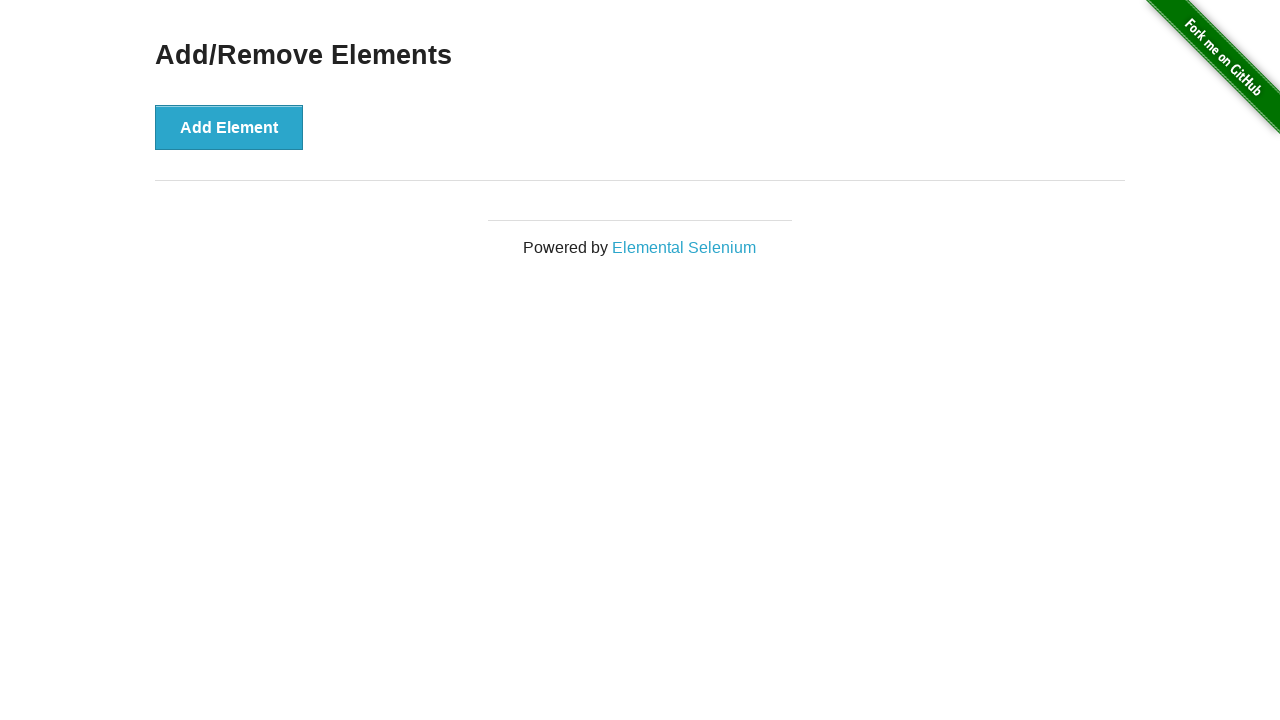